Tests clicking an "adder" button and verifying a dynamically added box element appears using implicit wait

Starting URL: https://www.selenium.dev/selenium/web/dynamic.html

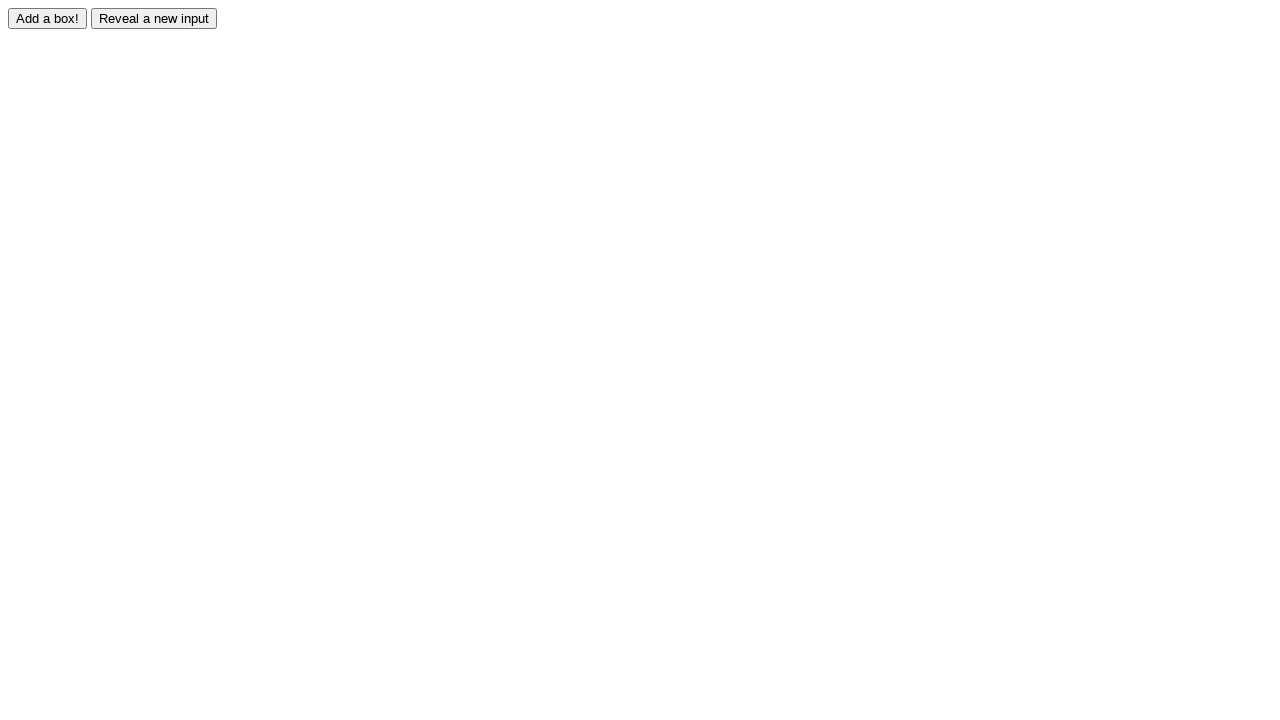

Navigated to dynamic.html test page
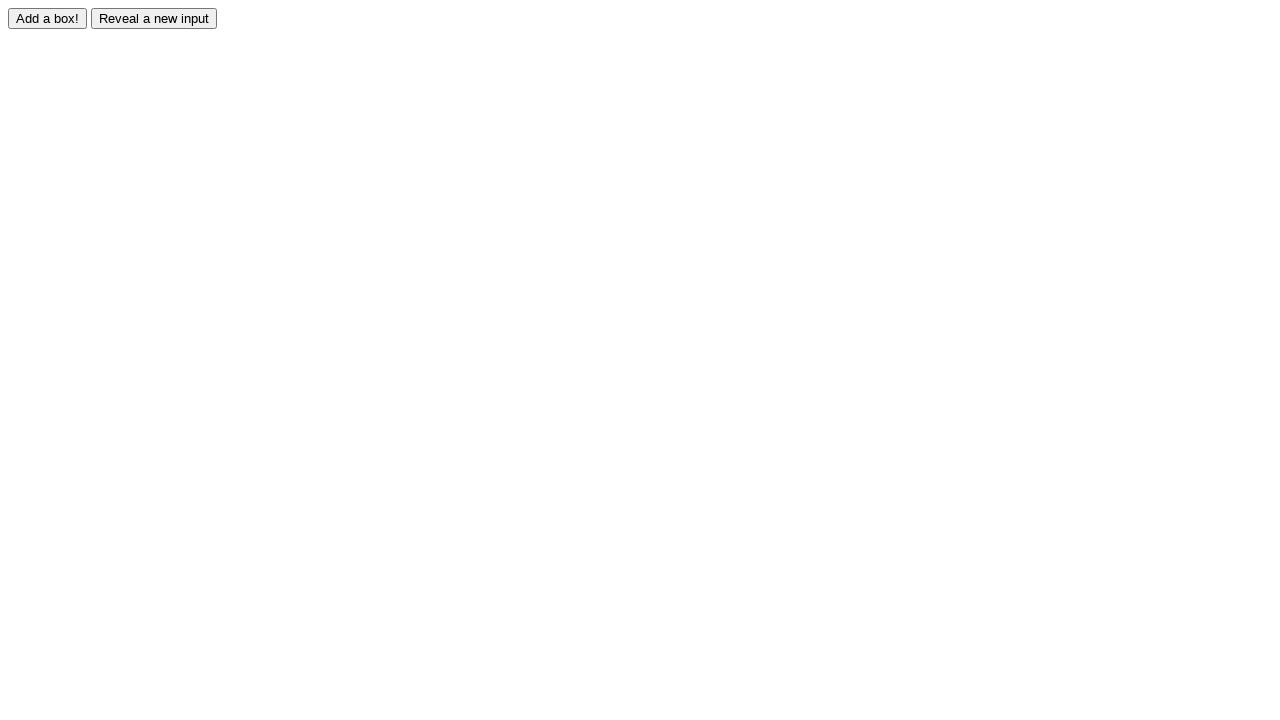

Clicked the adder button at (48, 18) on #adder
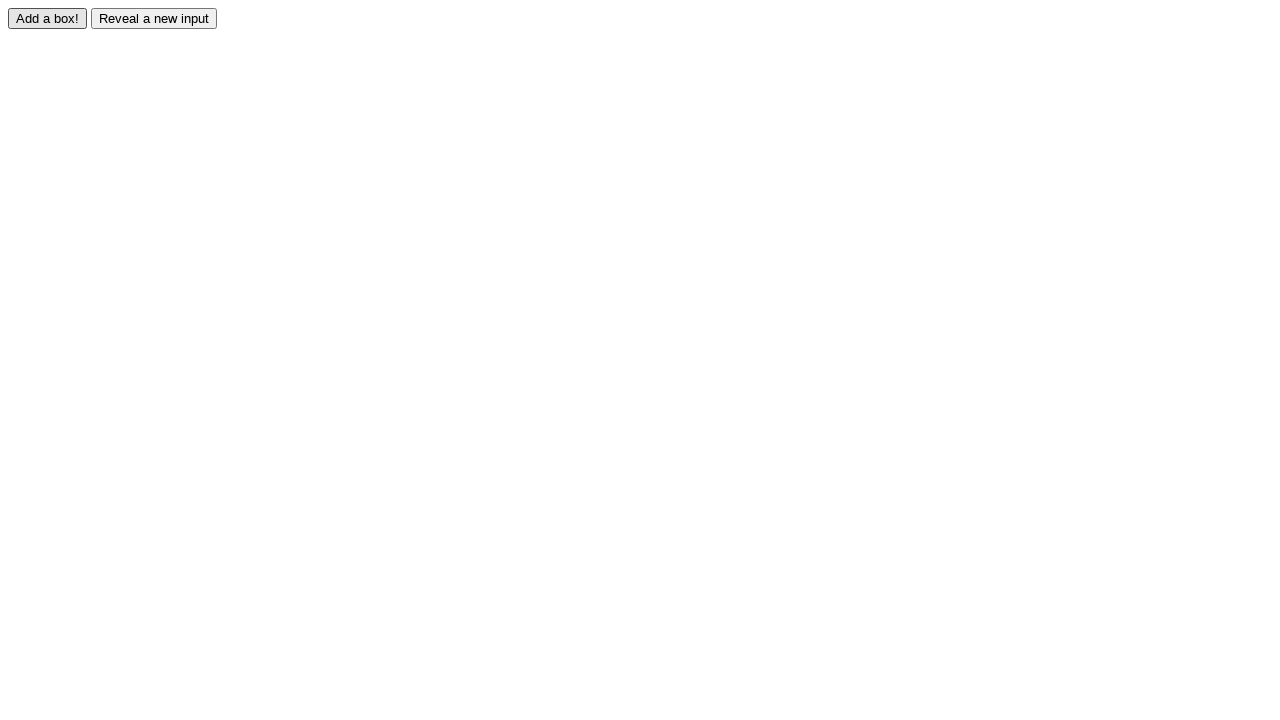

Dynamically added box element appeared and is visible
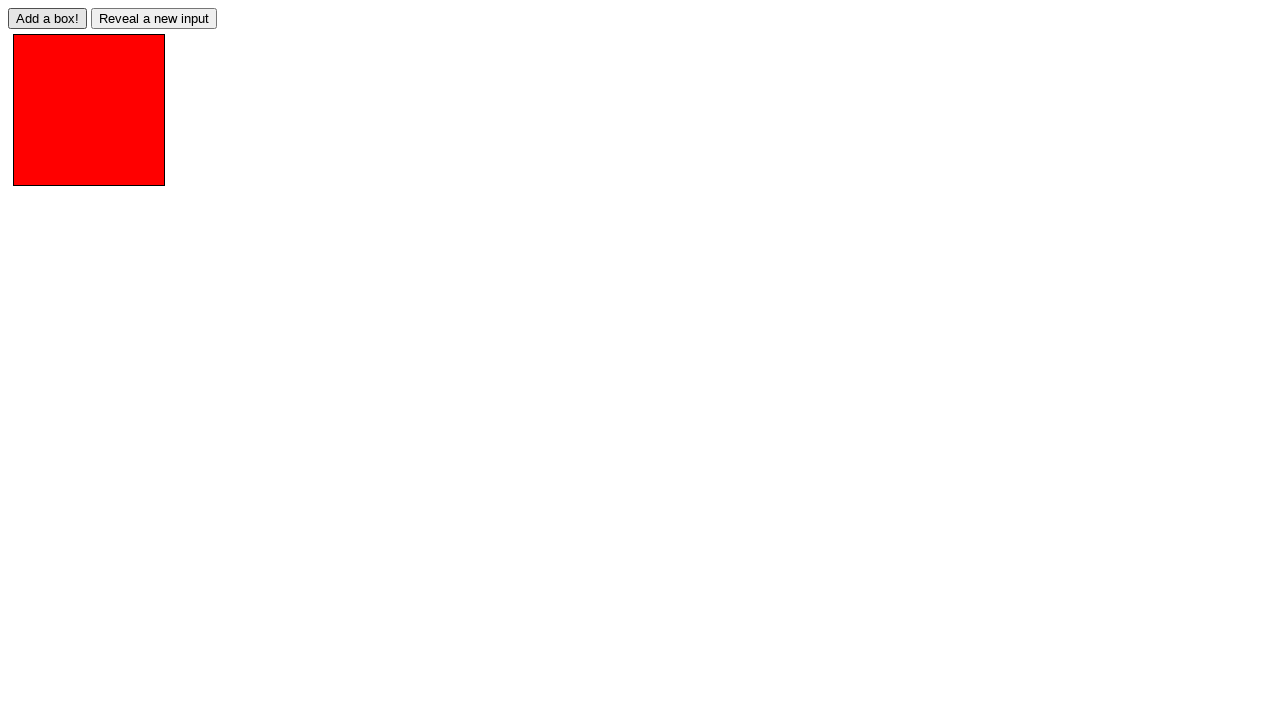

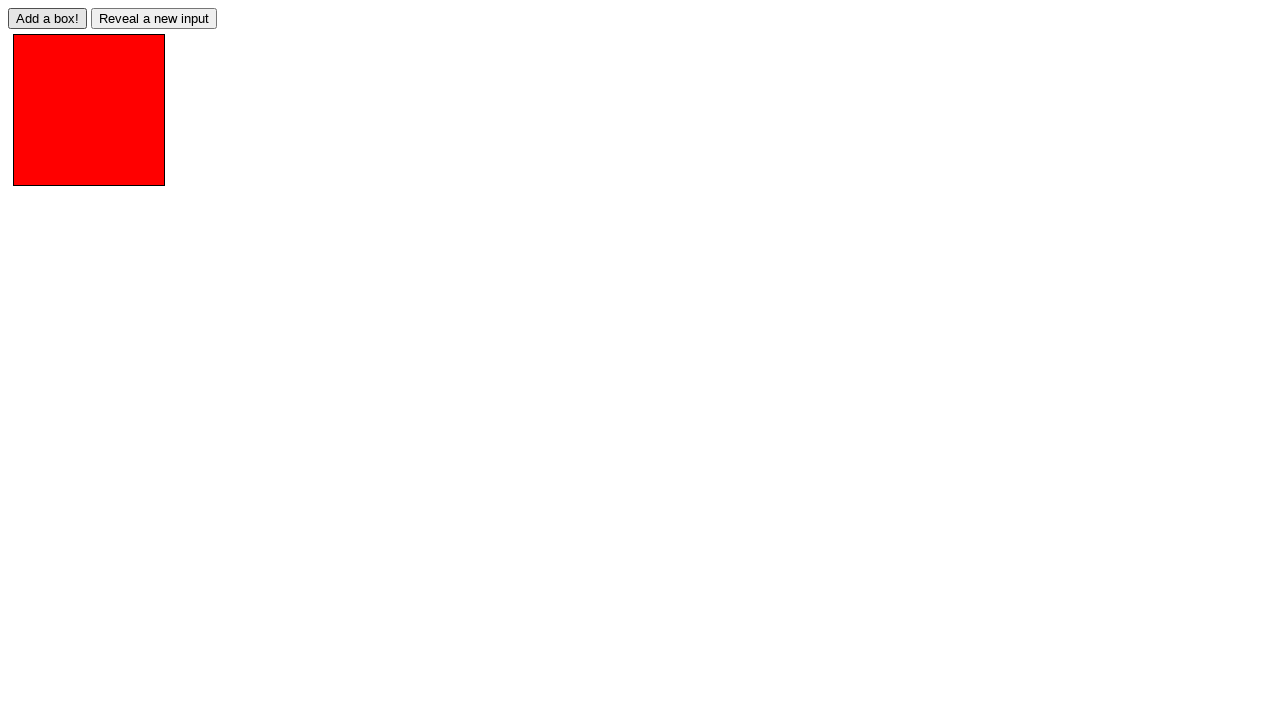